Tests checkbox interaction and message display on a synchronization demo page

Starting URL: https://dgotlieb.github.io/Selenium/synchronization.html

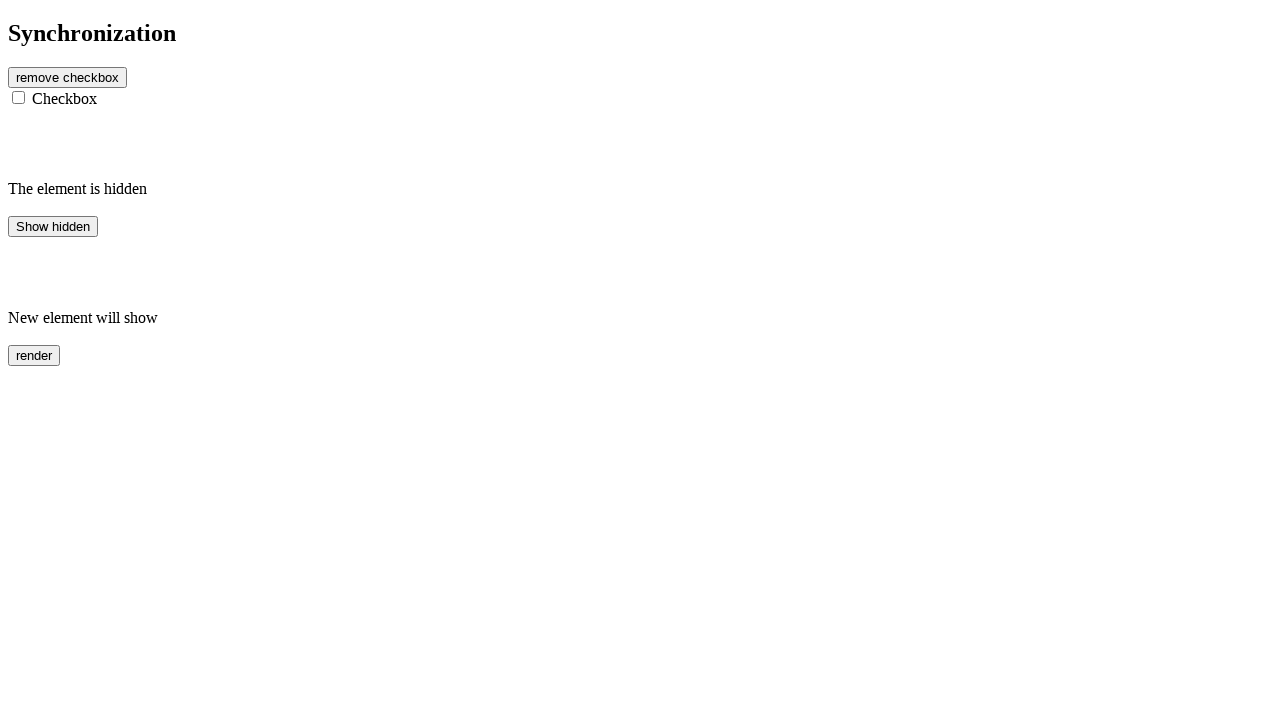

Clicked button to trigger checkbox and message display at (68, 77) on #btn
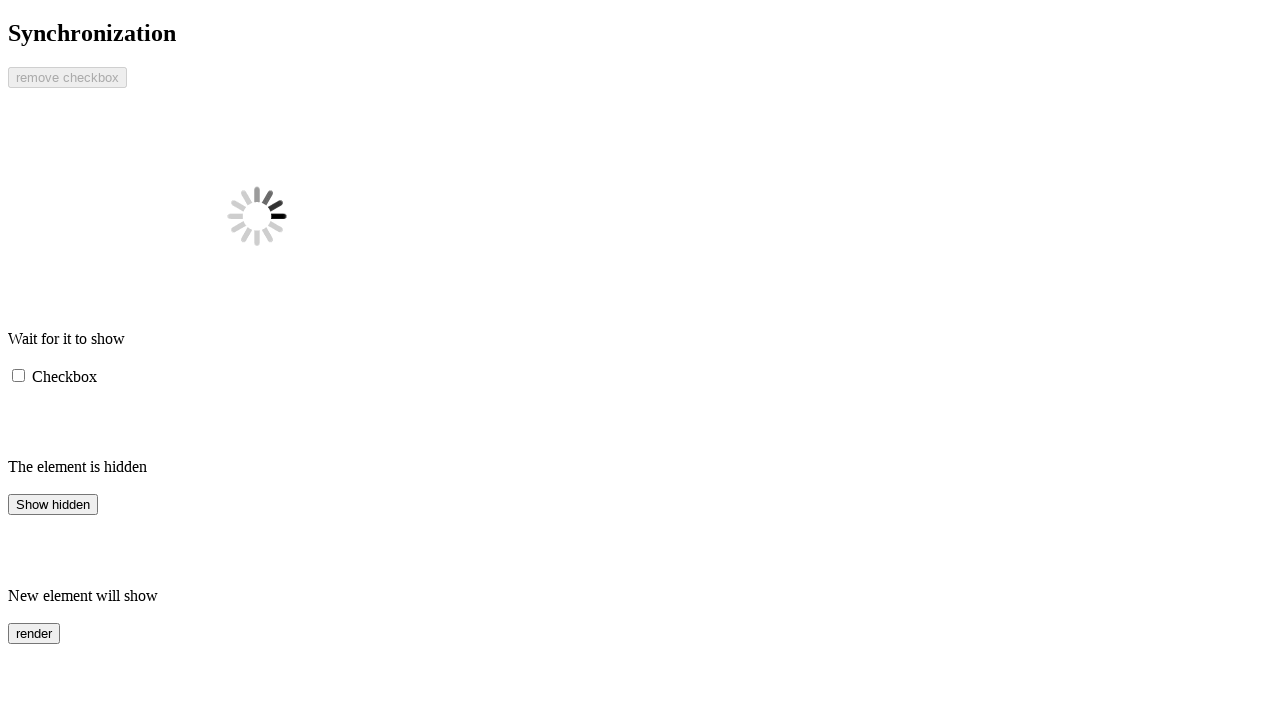

Message element became visible
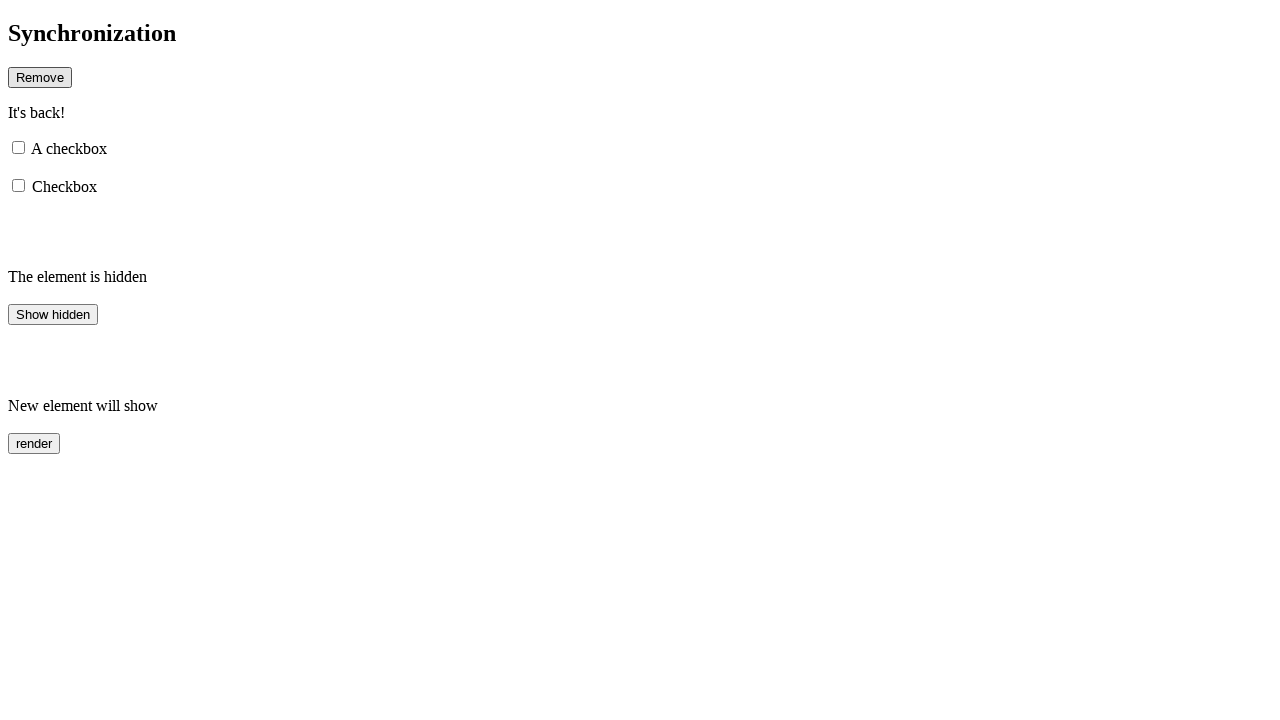

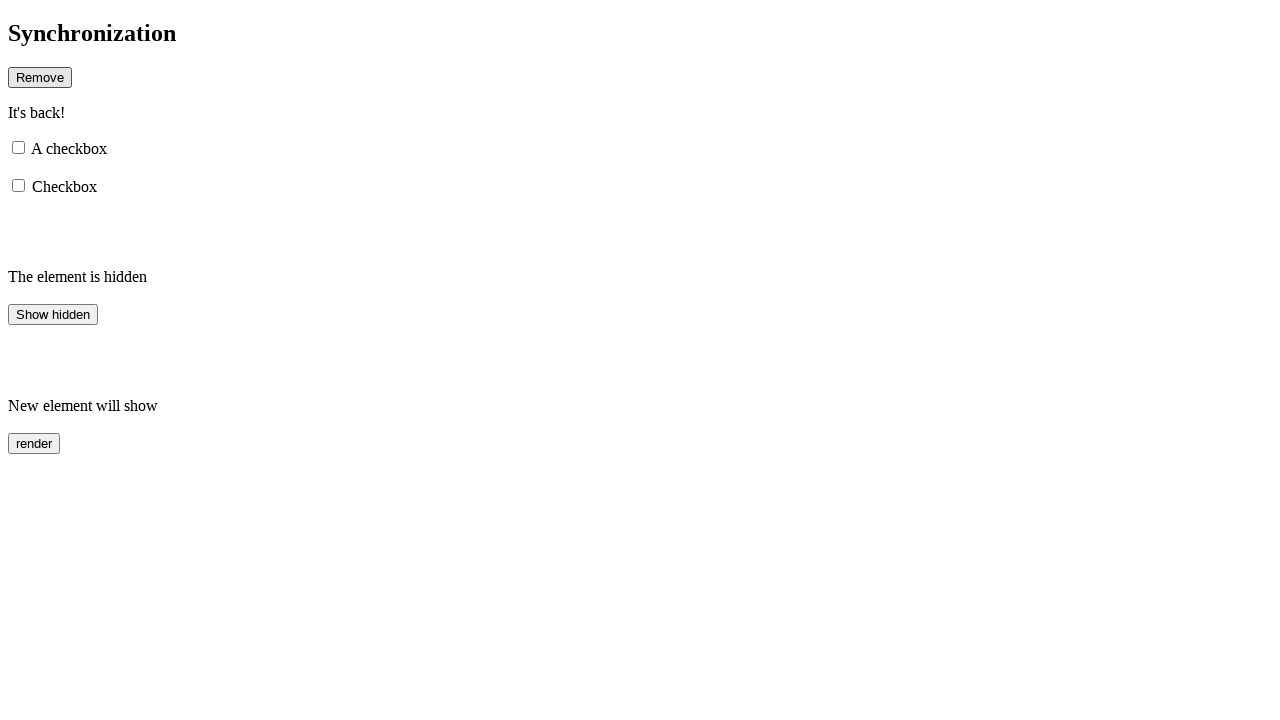